Navigates to the Text Box page, clears the Full Name field (leaves it empty), clicks Submit, and verifies that no name output is displayed.

Starting URL: https://demoqa.com/elements

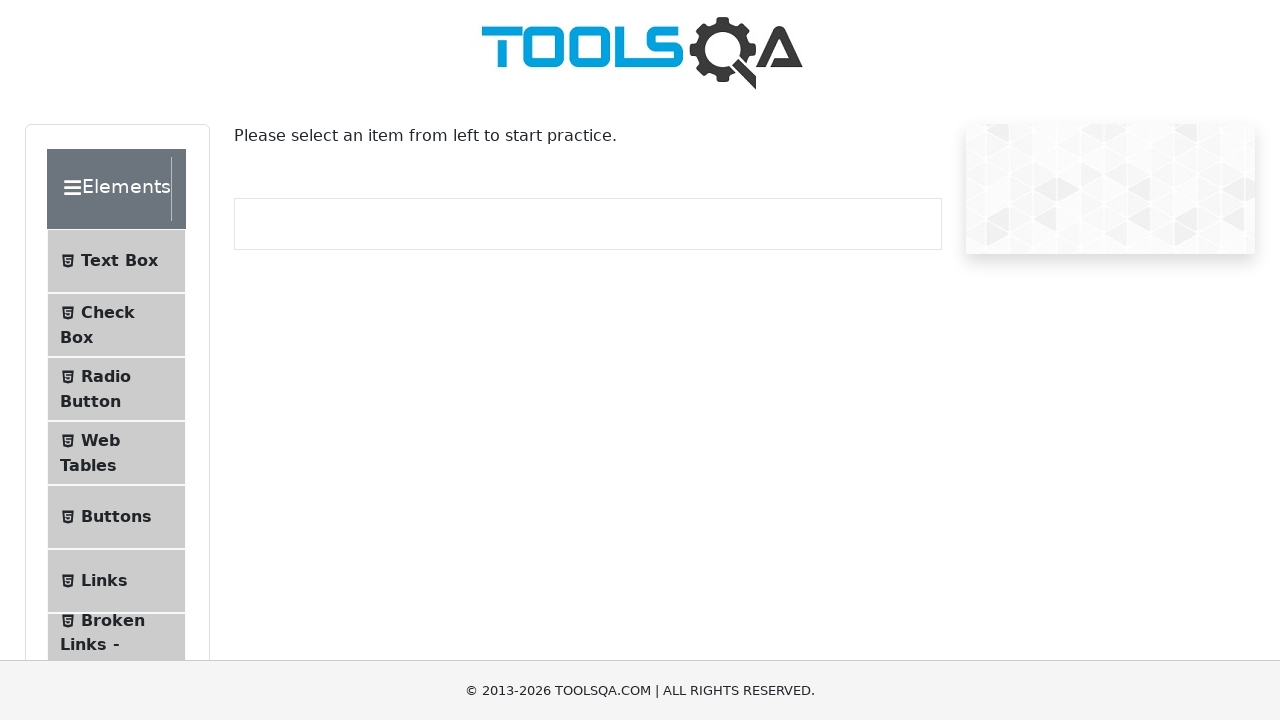

Clicked on Text Box menu item at (119, 261) on internal:text="Text Box"i
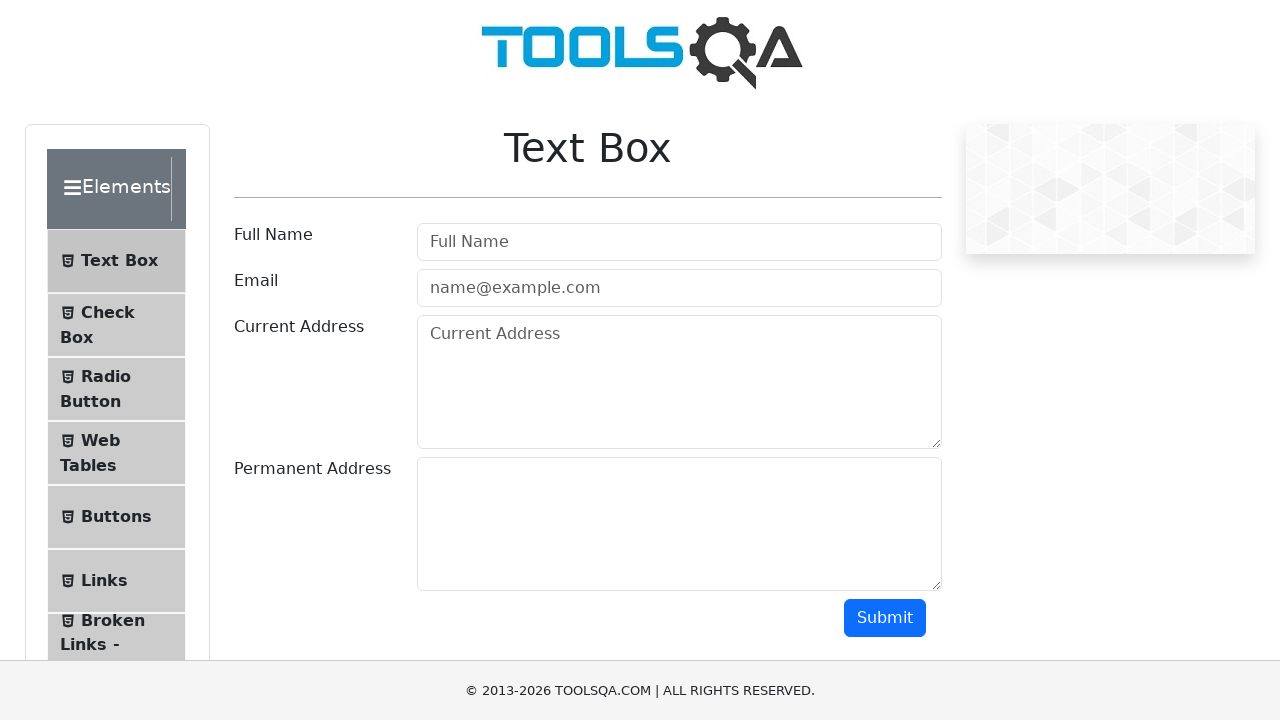

Navigated to Text Box page
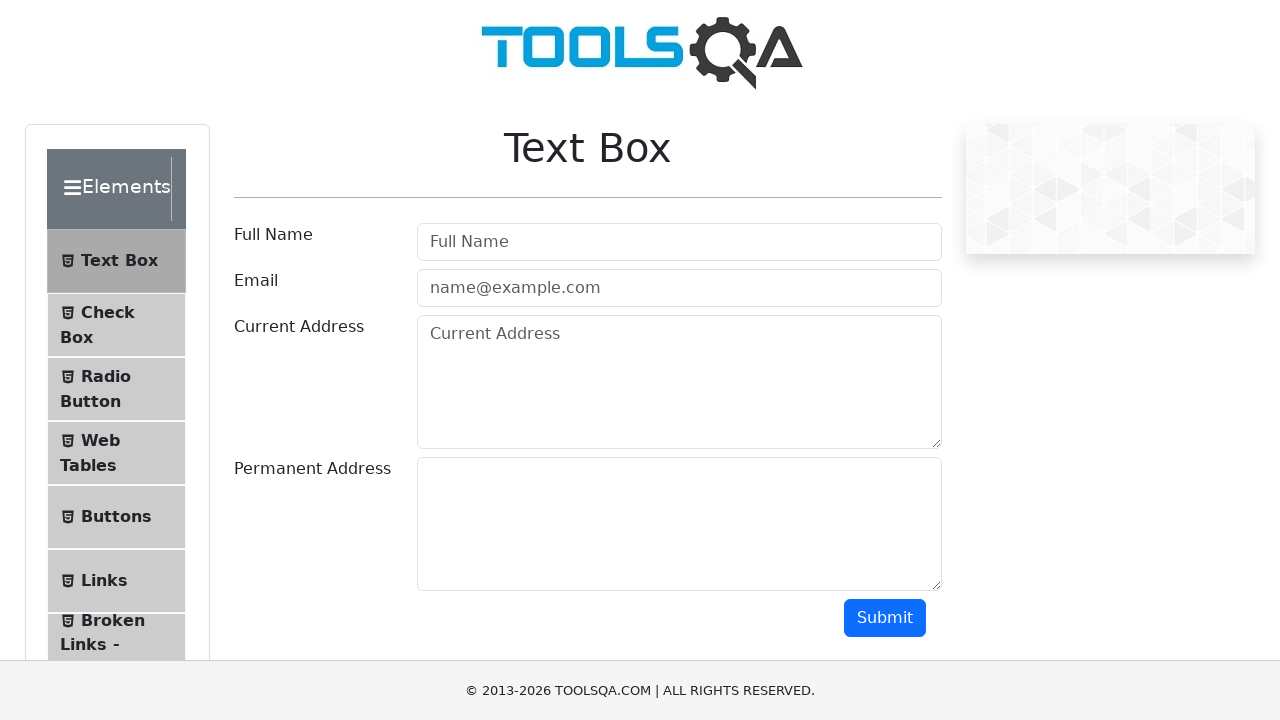

Cleared the Full Name input field on internal:attr=[placeholder="Full Name"i]
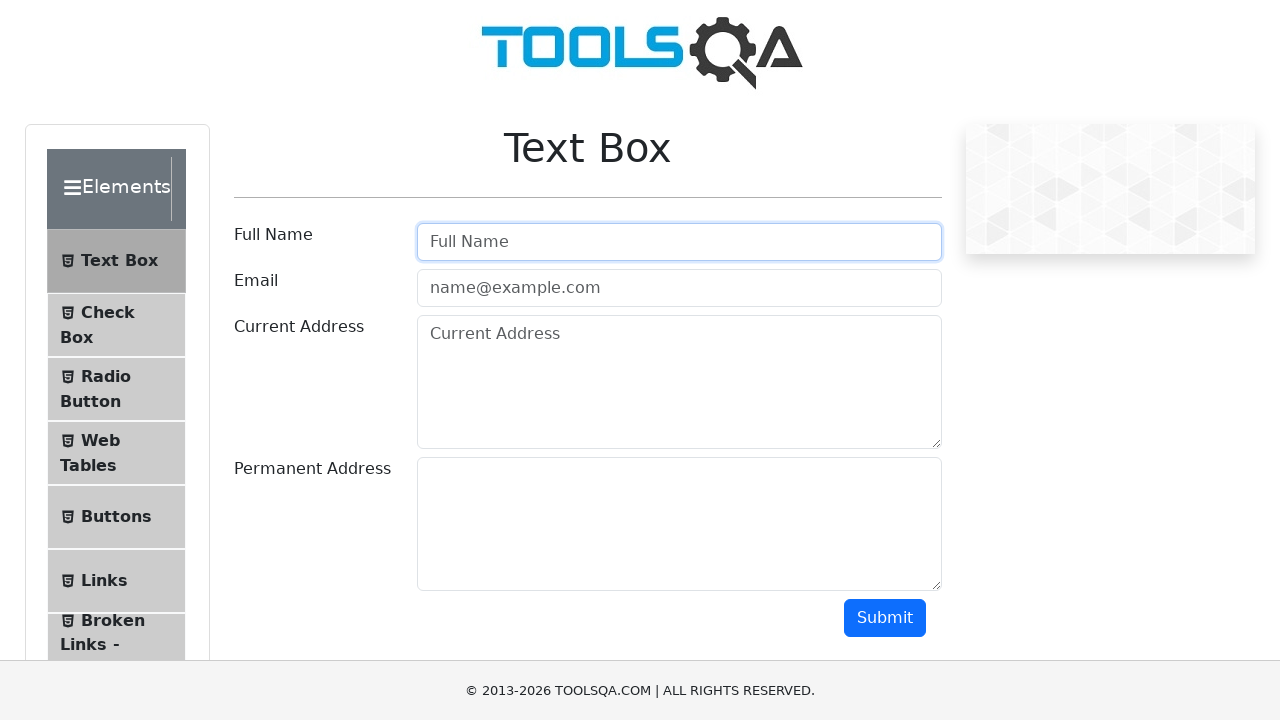

Clicked Submit button at (885, 618) on internal:role=button[name="Submit"i]
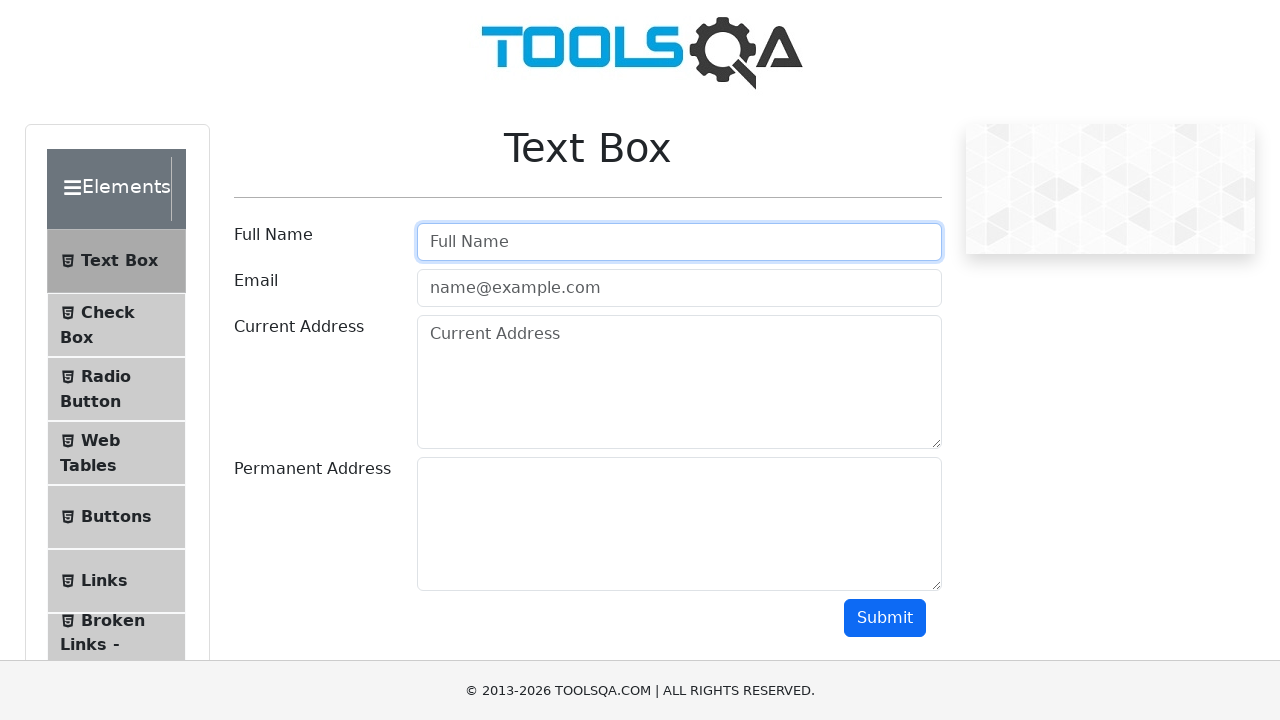

Verified that Name output is not displayed
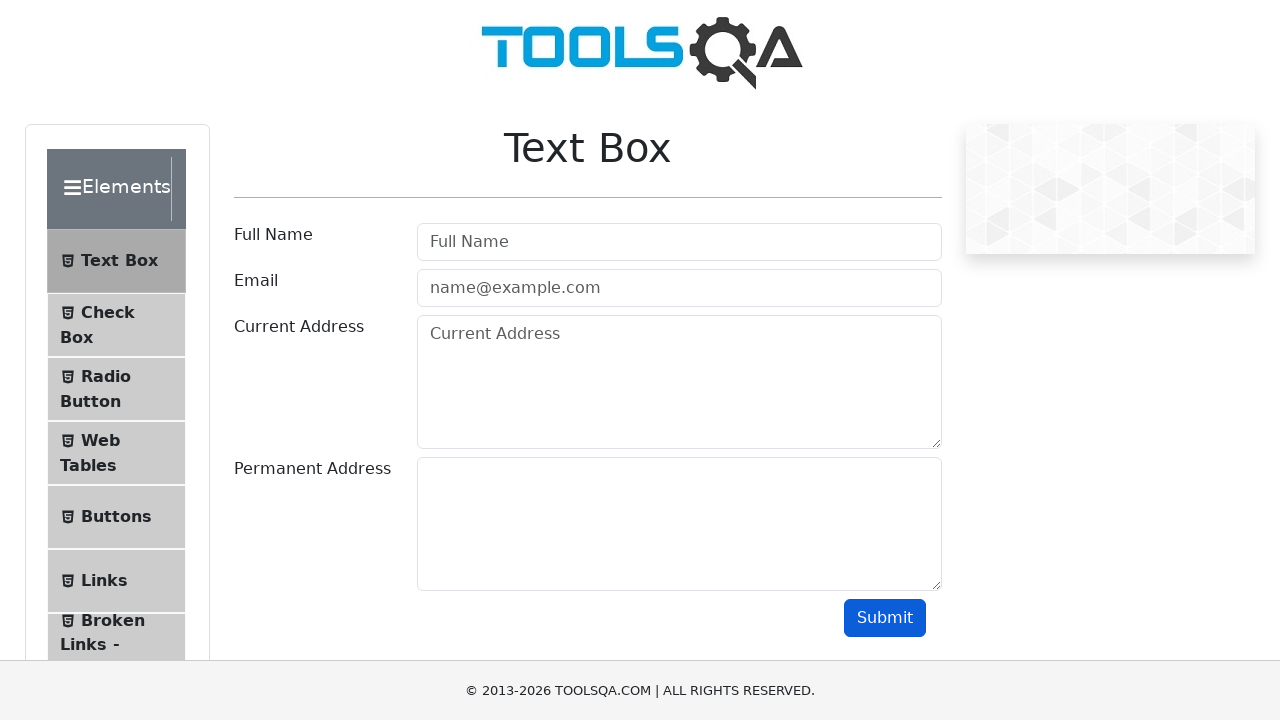

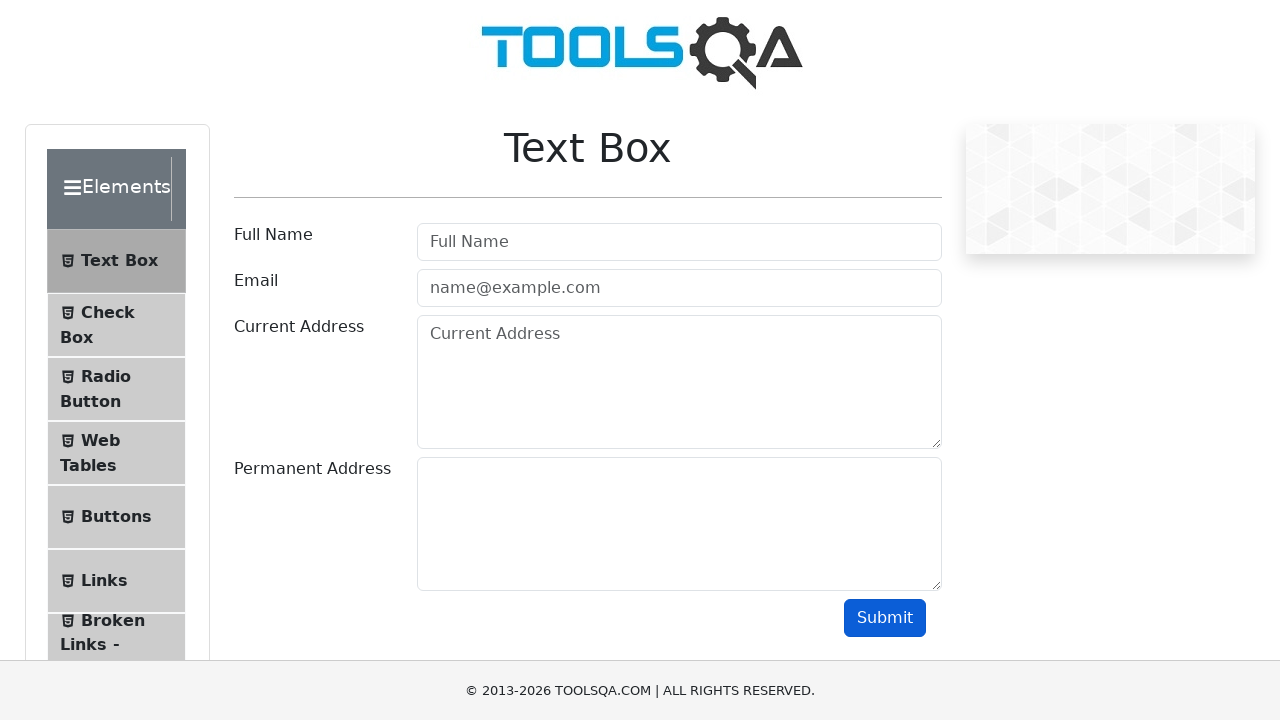